Tests clicking a sequence of buttons with implicit wait synchronization and verifies the success message

Starting URL: https://eviltester.github.io/synchole/buttons.html

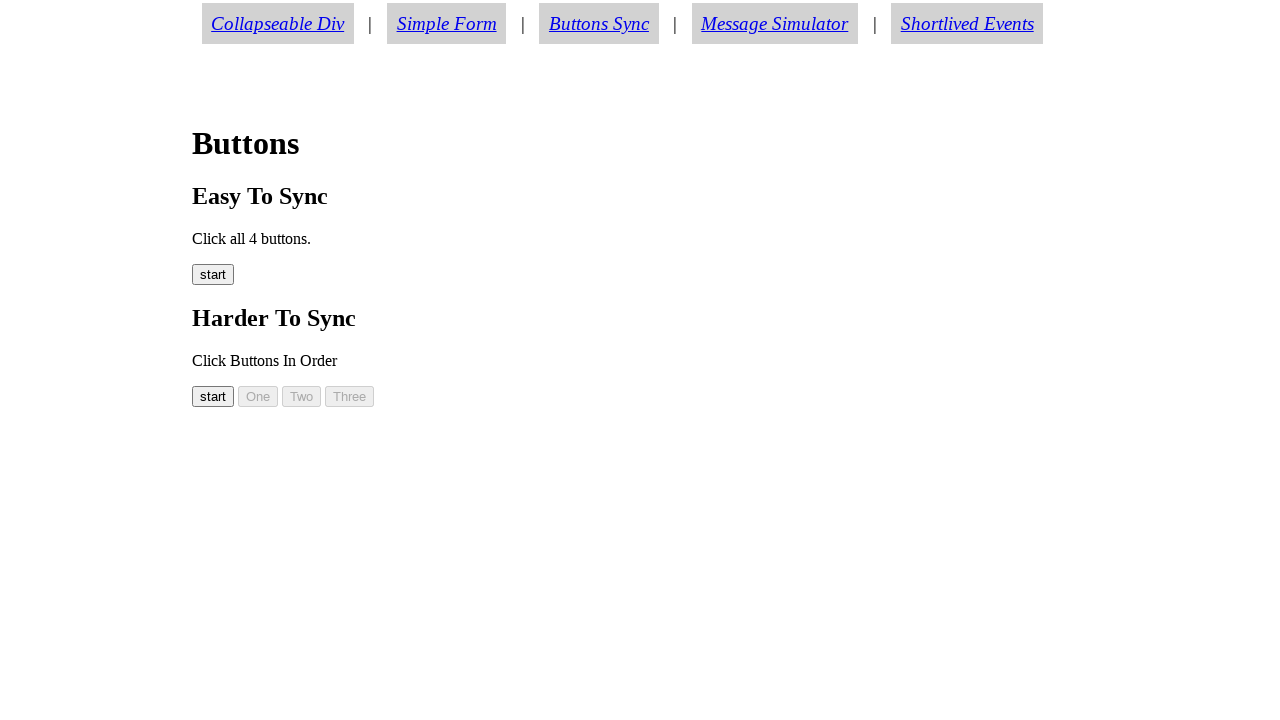

Clicked first button (easy00) at (213, 275) on #easy00
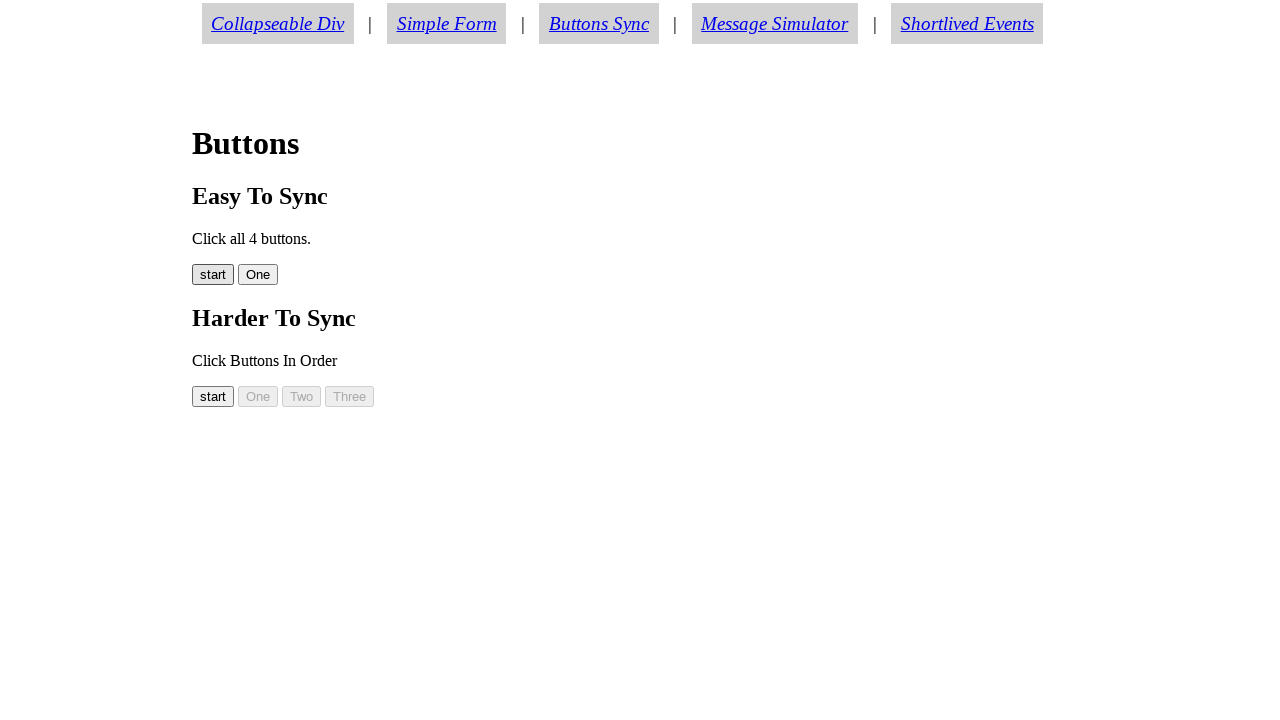

Clicked second button (easy01) at (258, 275) on #easy01
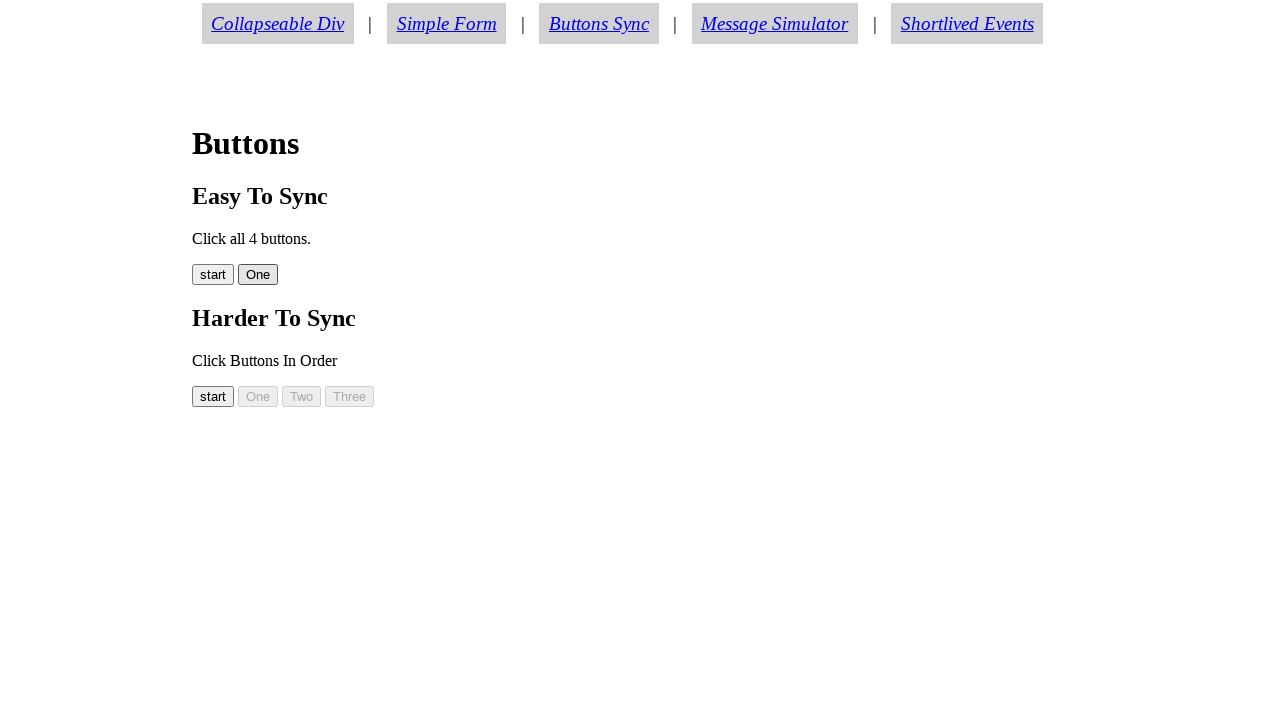

Clicked third button (easy02) at (298, 275) on #easy02
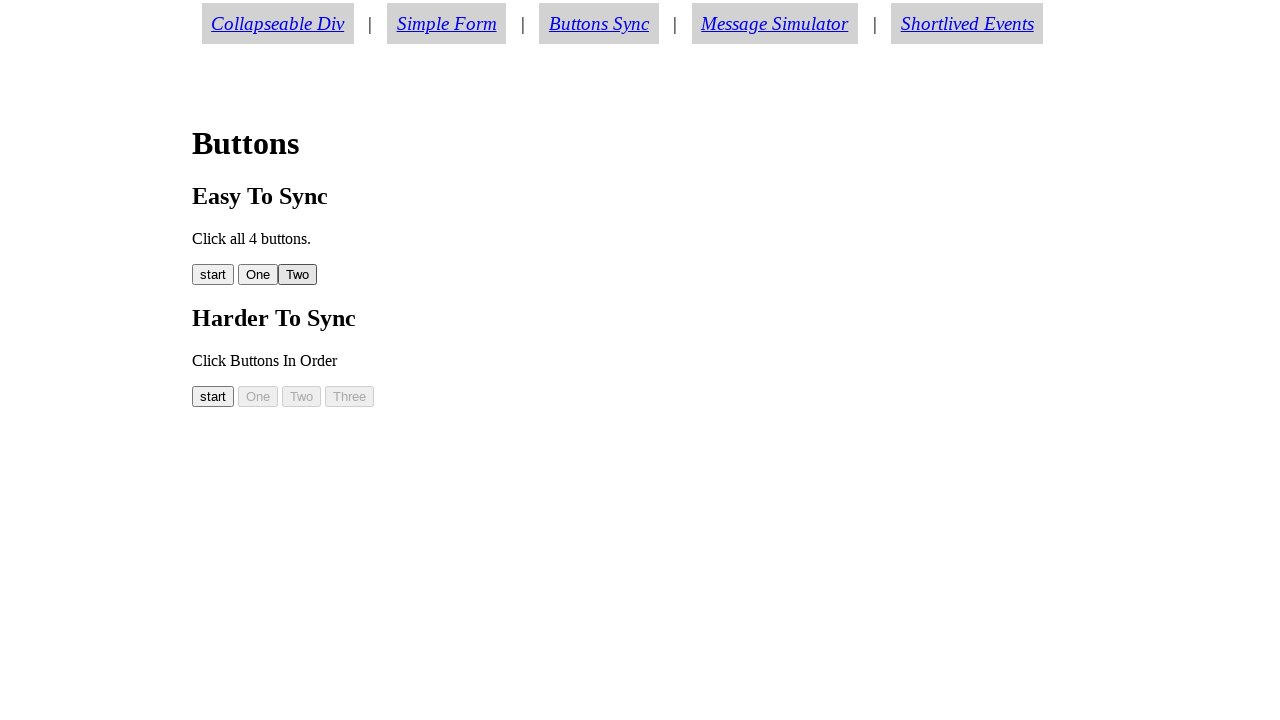

Clicked fourth button (easy03) at (342, 275) on #easy03
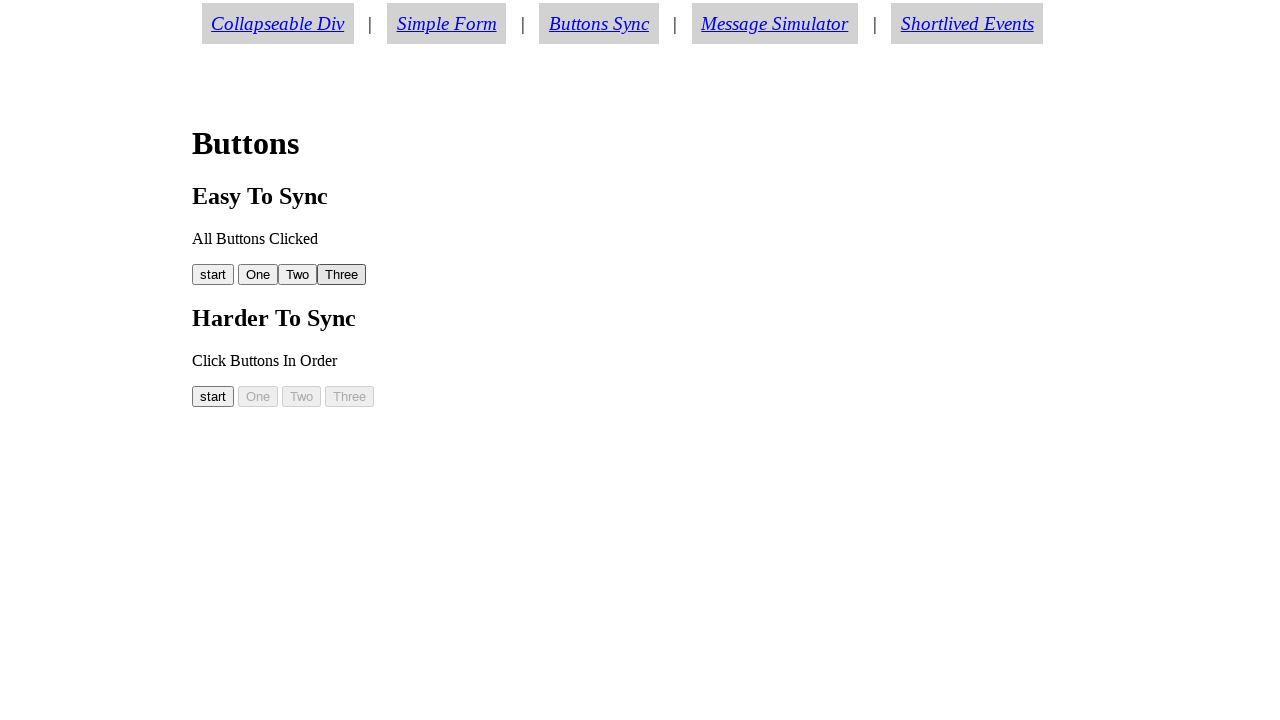

Verified success message 'All Buttons Clicked' appeared
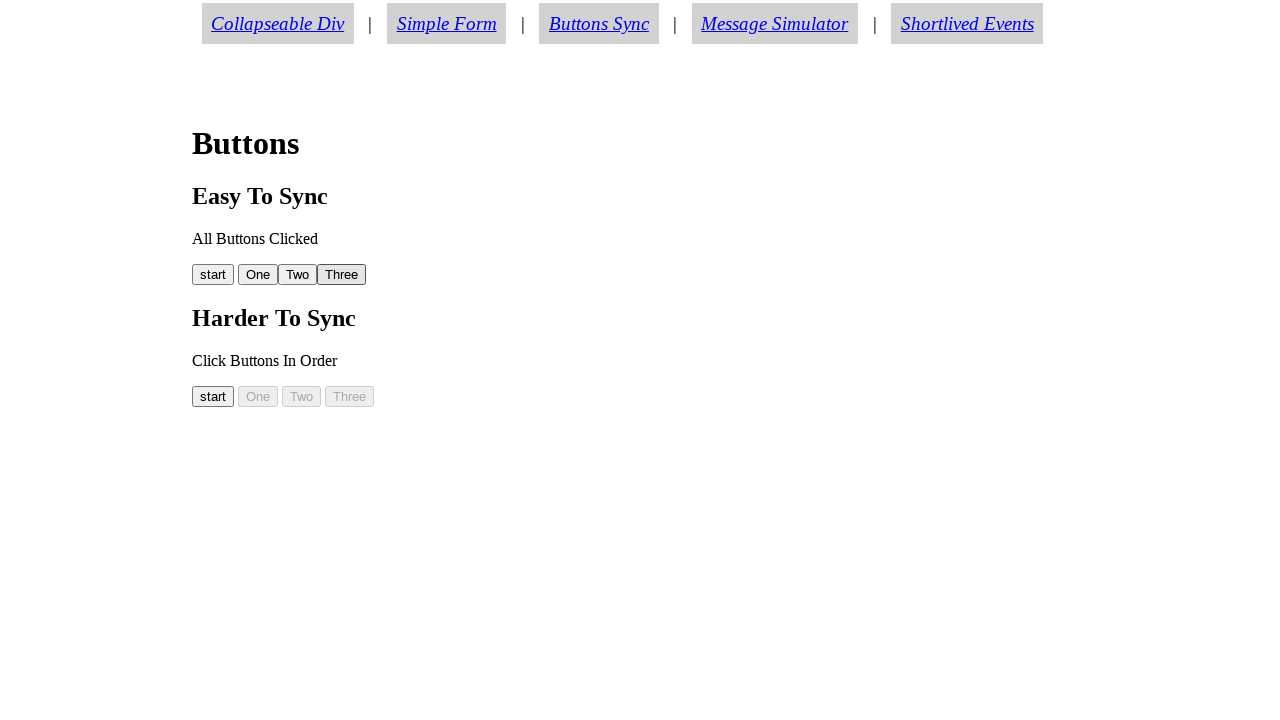

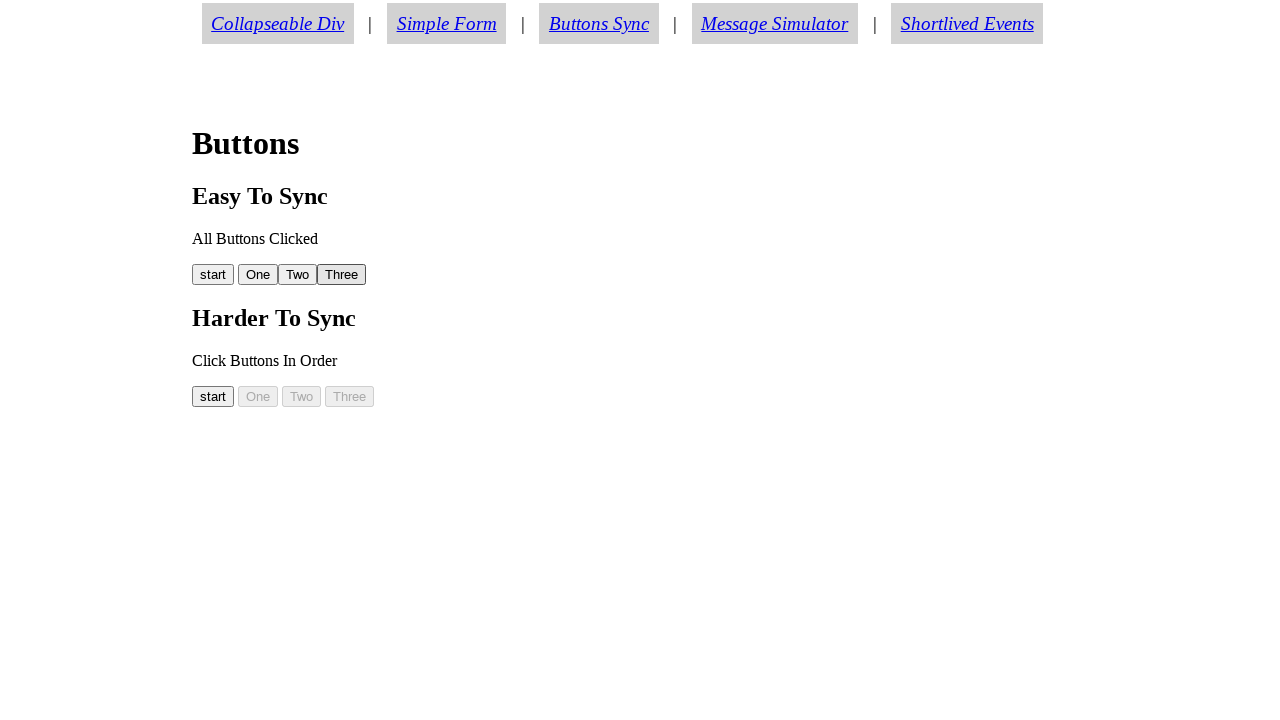